Navigates to an Angular practice form page and fills in the name field

Starting URL: https://rahulshettyacademy.com/angularpractice/

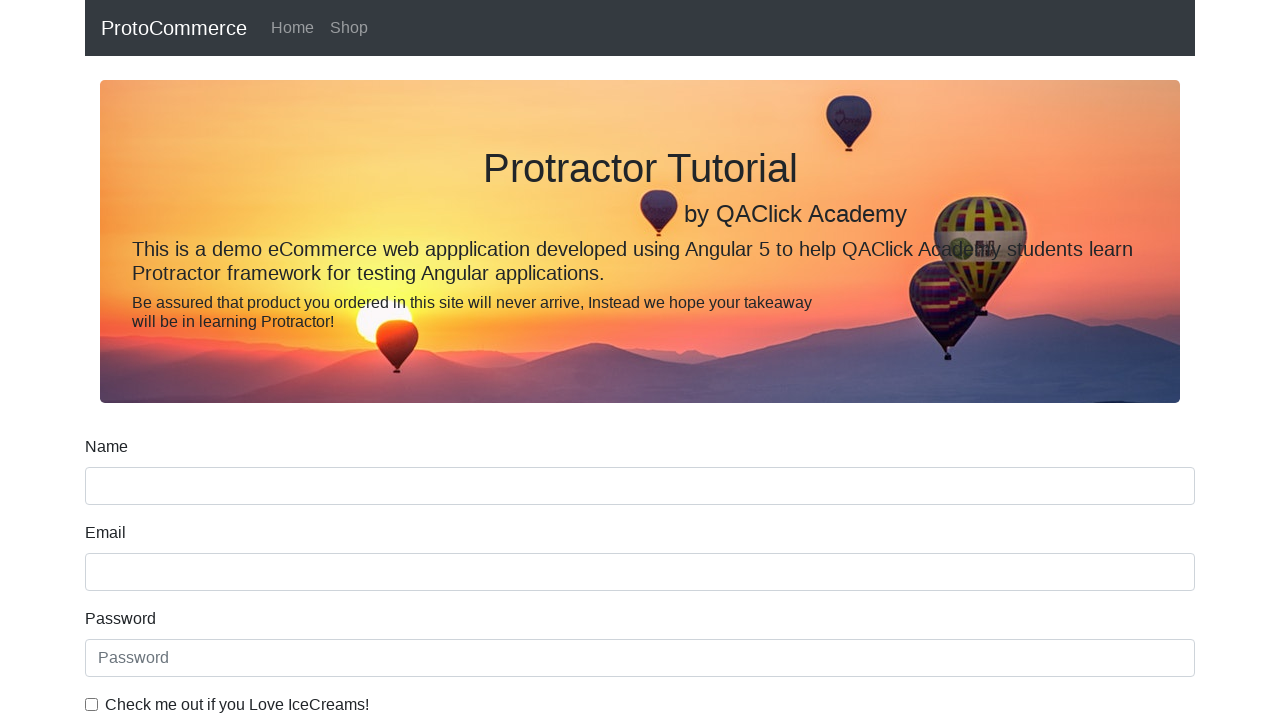

Filled name field with 'Watsup' on [name='name']
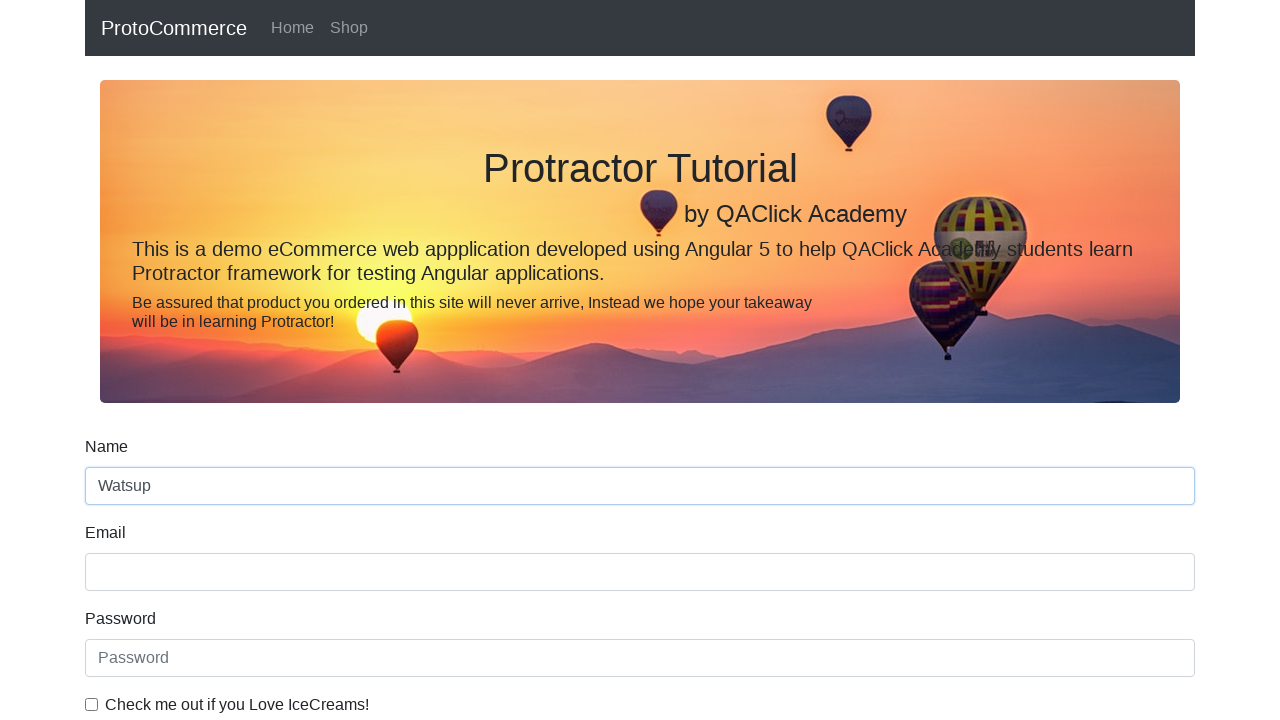

Verified name field element is present and interactable
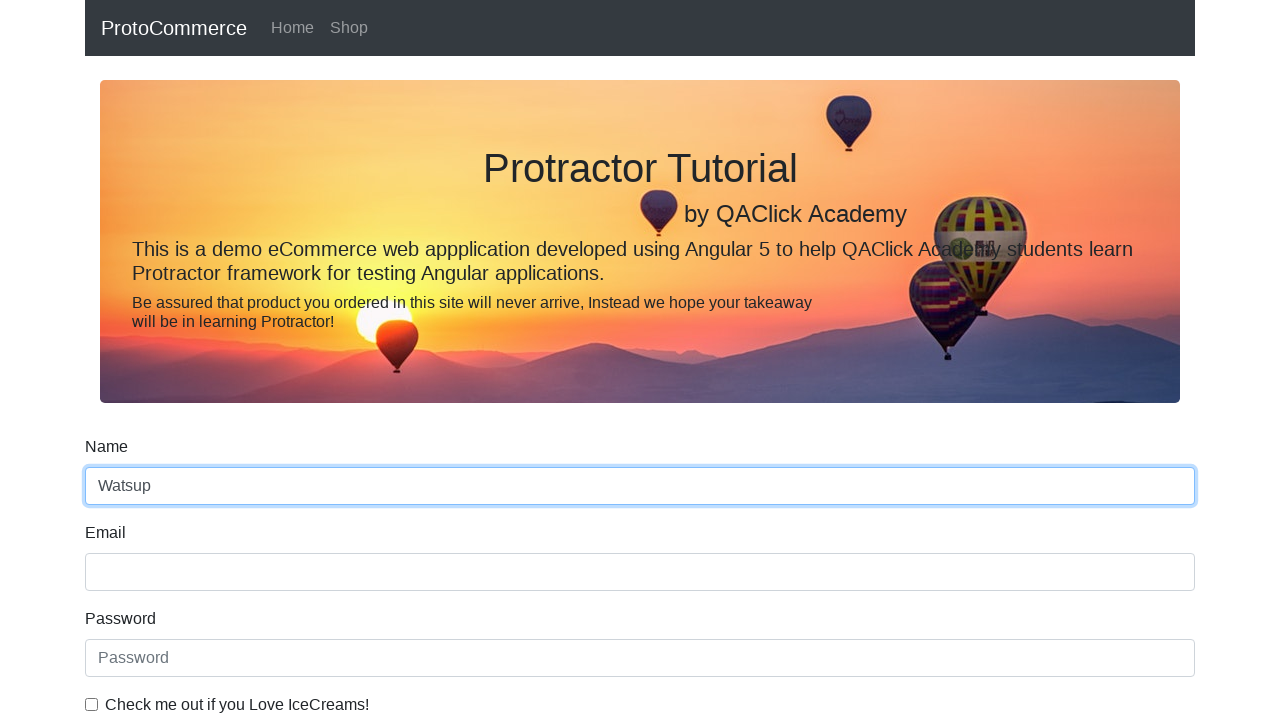

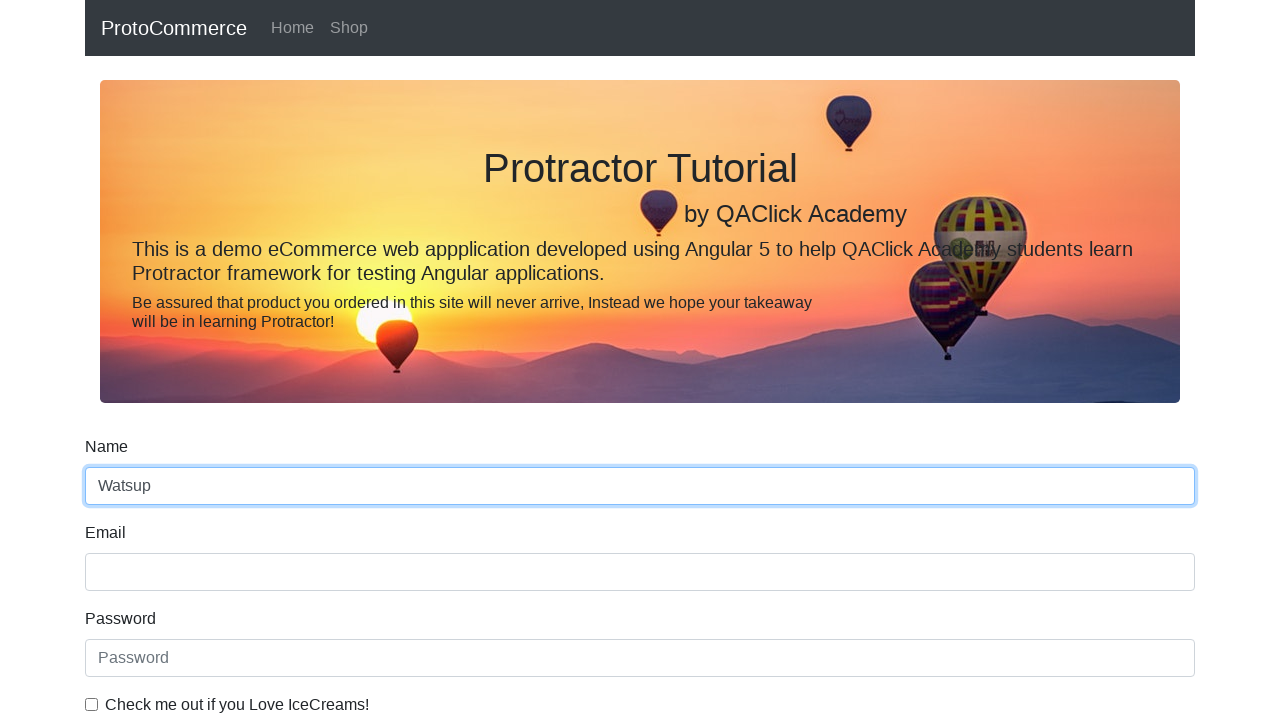